Tests the ability to add multiple artist input fields by clicking the add artist button multiple times and verifying all input fields are created

Starting URL: https://ldevr3t2.github.io

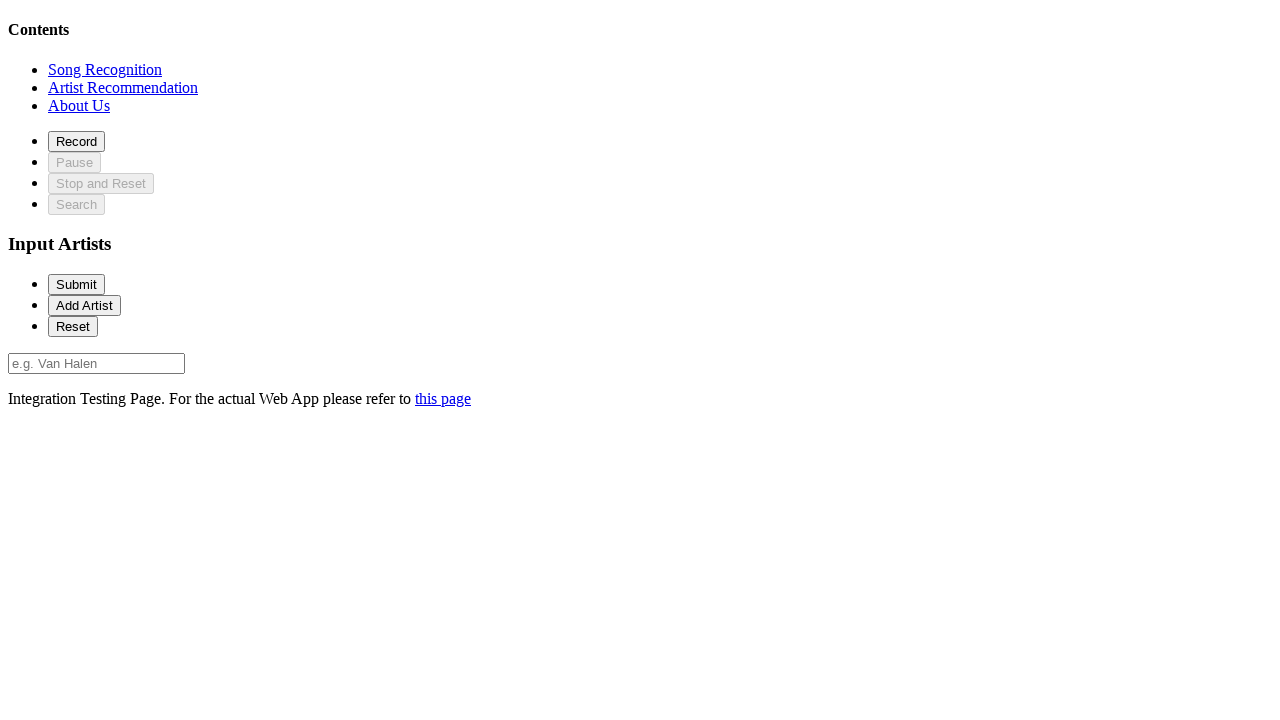

Clicked on recommendation section at (123, 87) on xpath=//*[@id='recommendationSection']
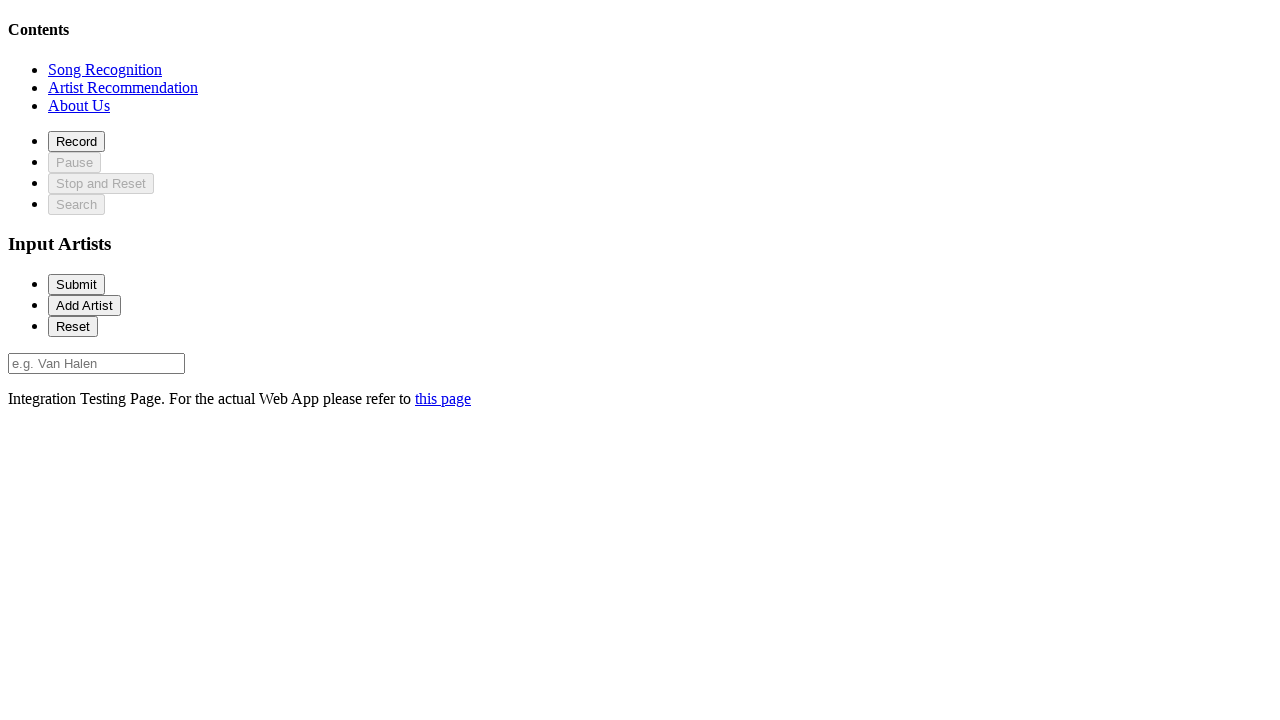

Add artist button loaded
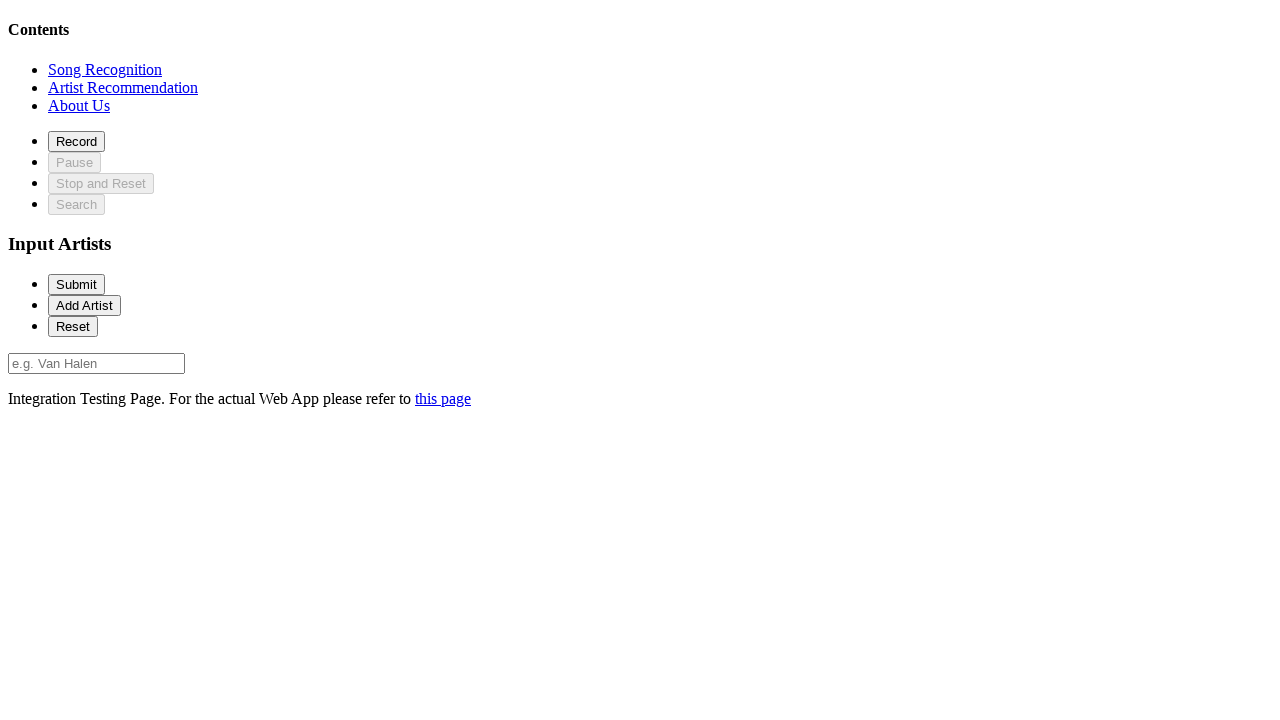

Clicked add artist button (1st click) at (84, 305) on #addArtist
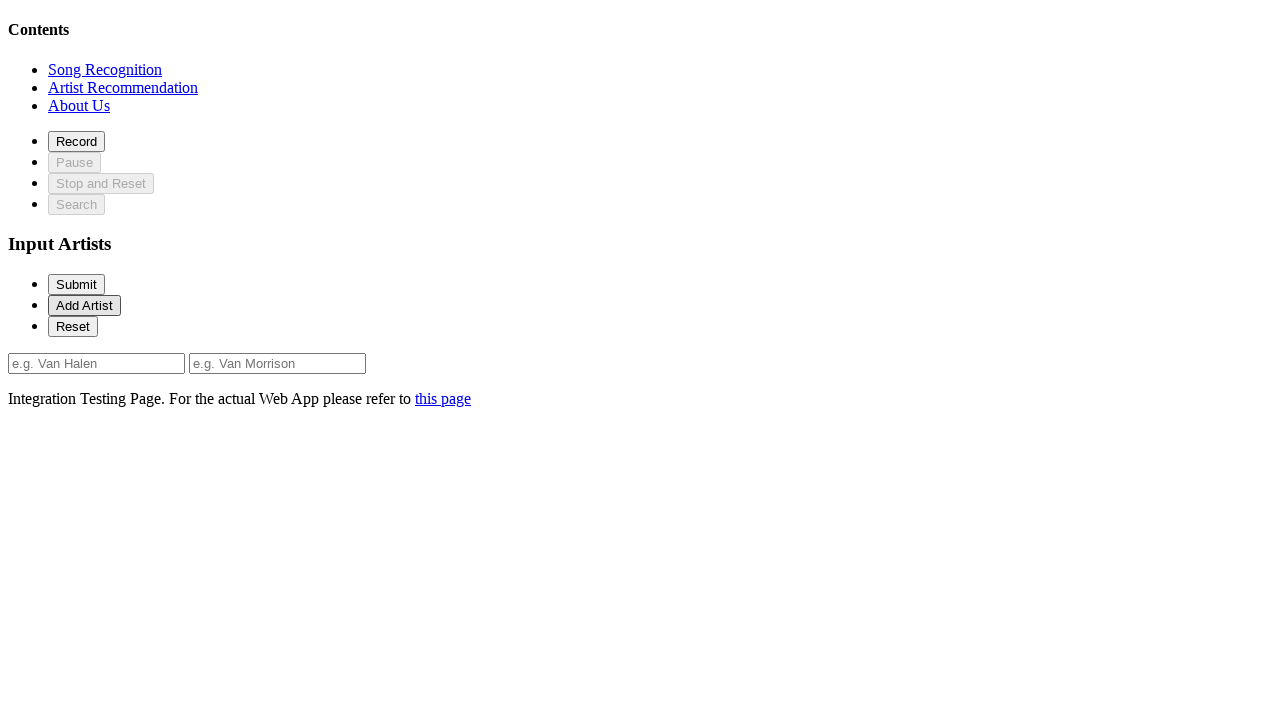

Clicked add artist button (2nd click) at (84, 305) on #addArtist
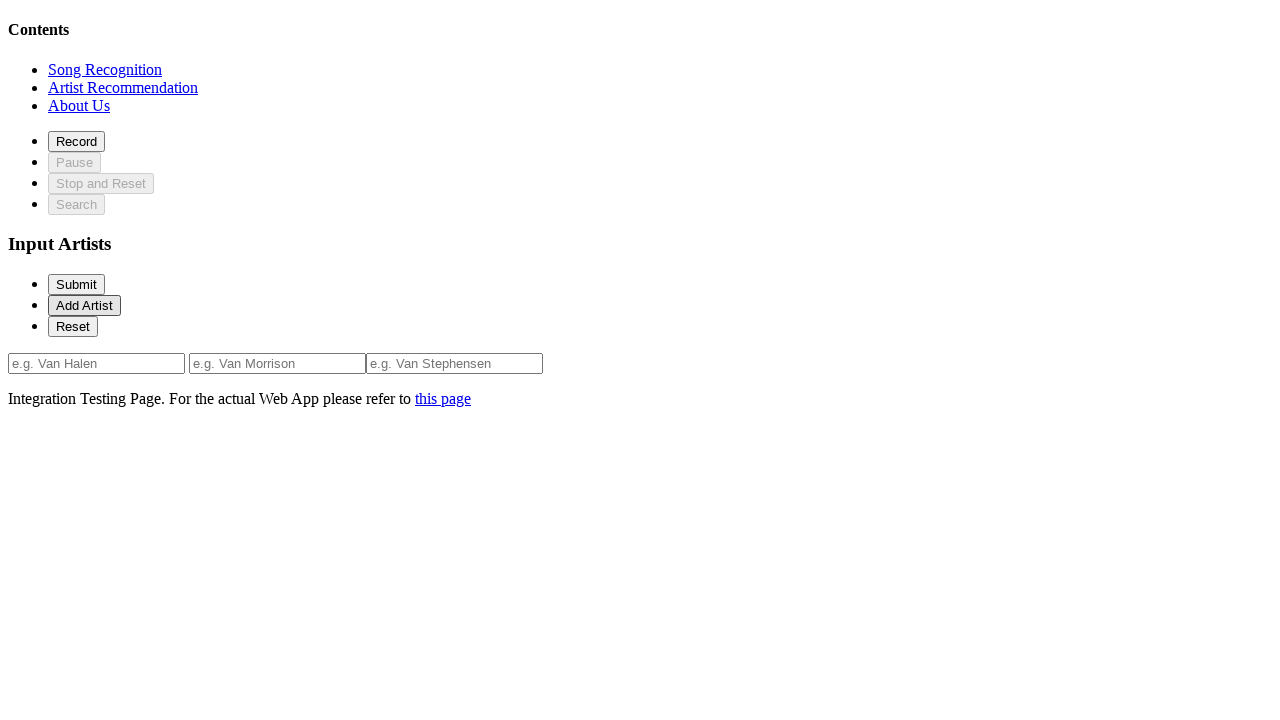

Clicked add artist button (3rd click) at (84, 305) on #addArtist
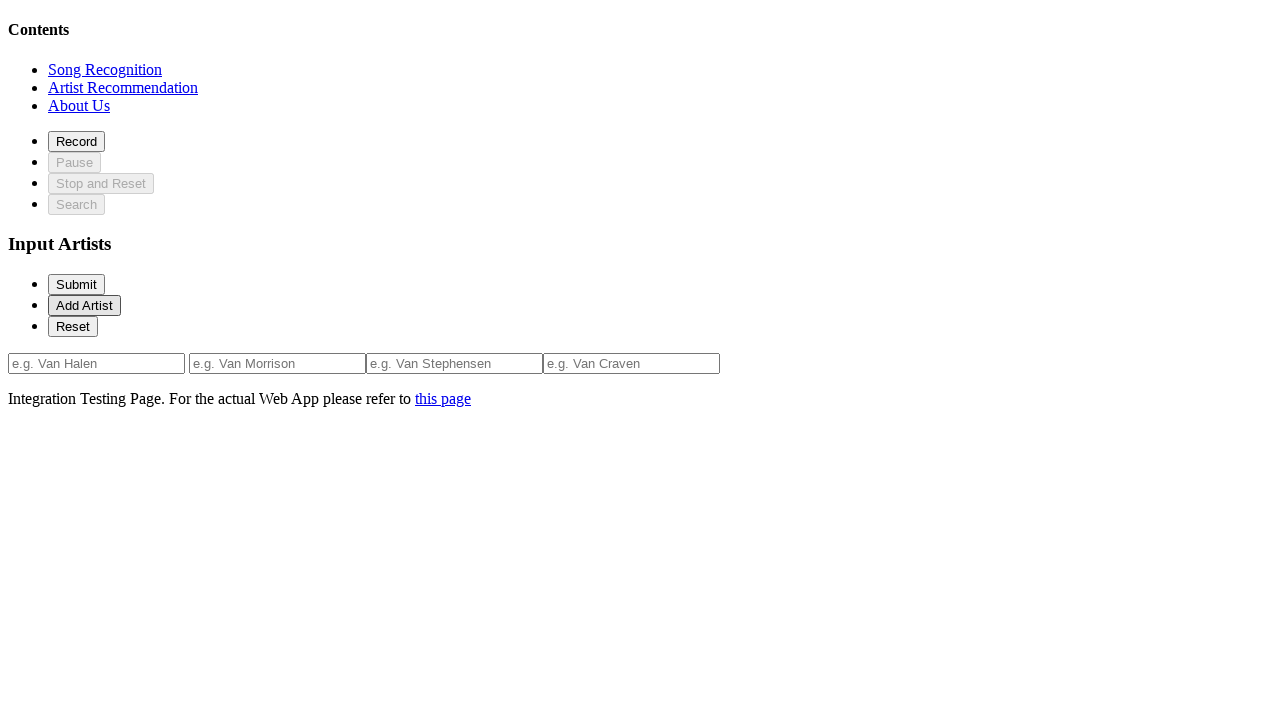

Clicked add artist button (4th click) at (84, 305) on #addArtist
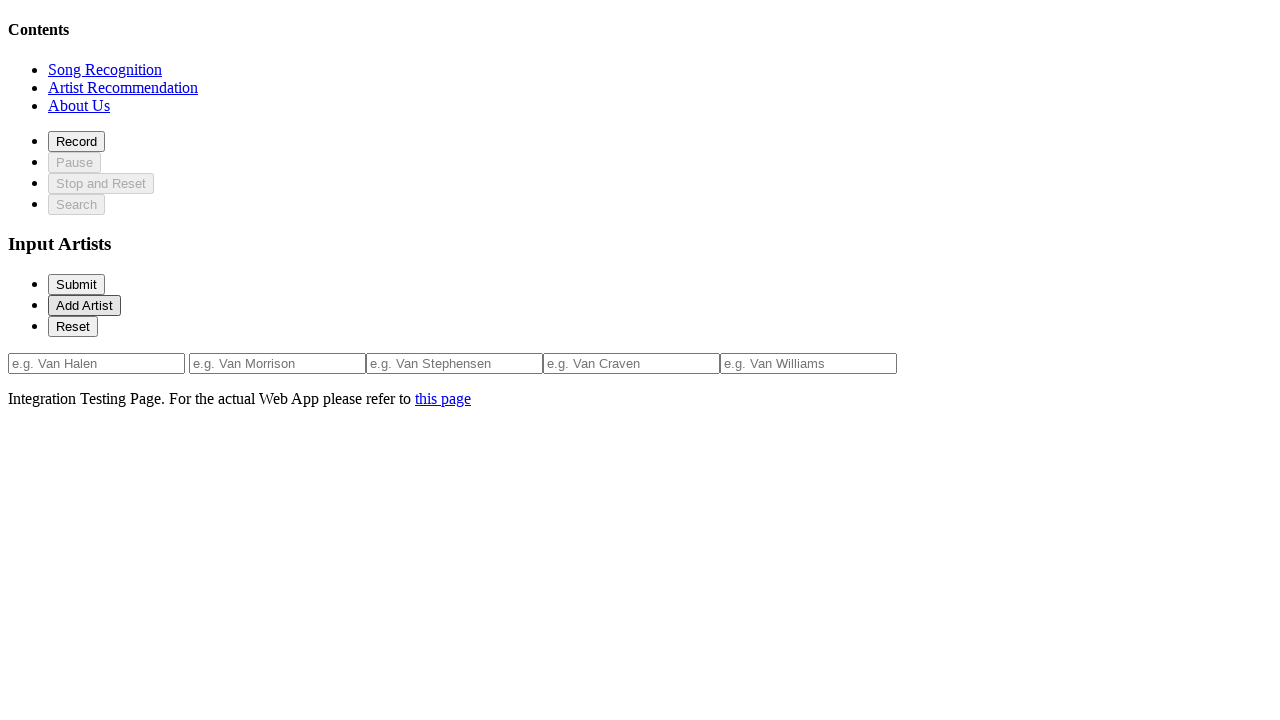

Clicked add artist button (5th click) at (84, 305) on #addArtist
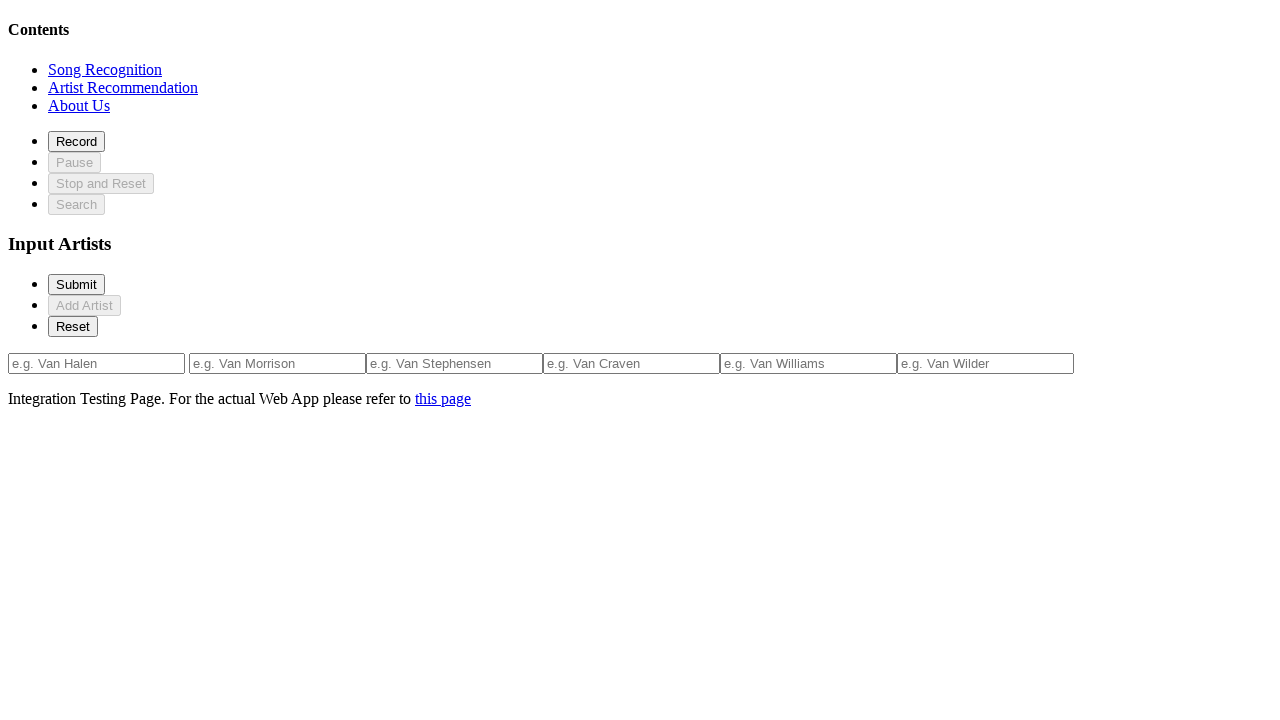

Artist input field 0 loaded
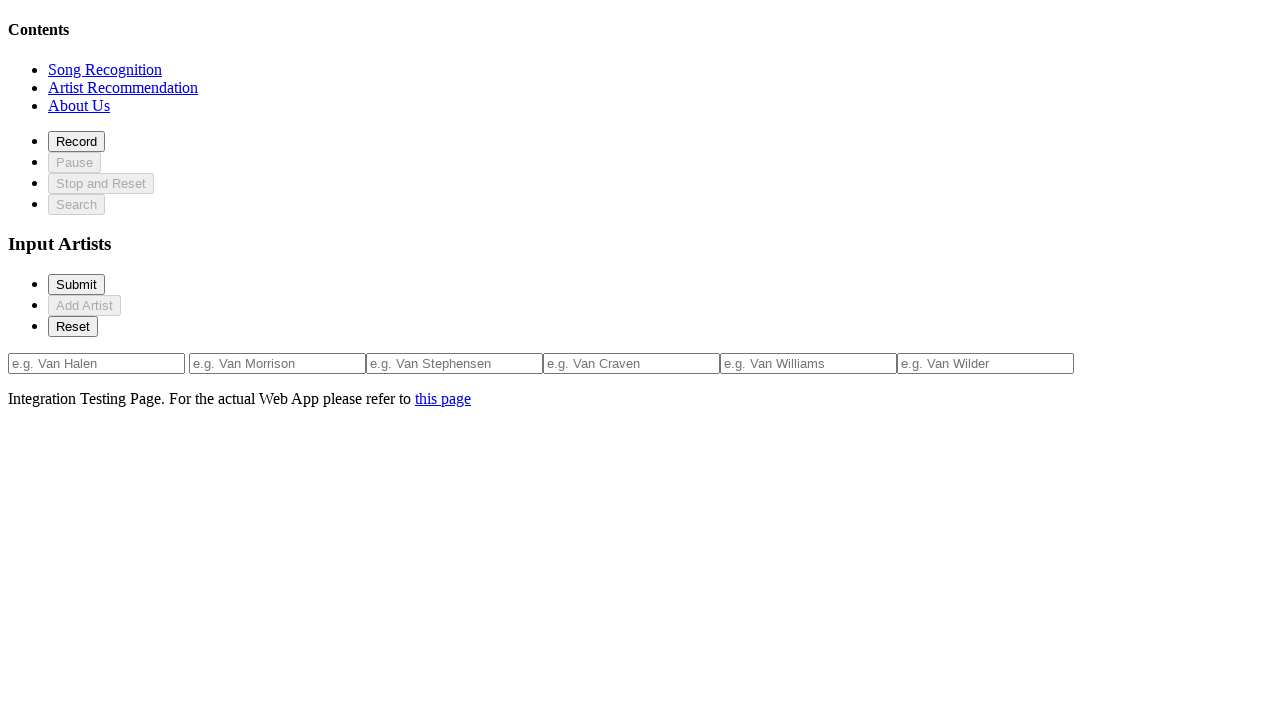

Artist input field 1 loaded
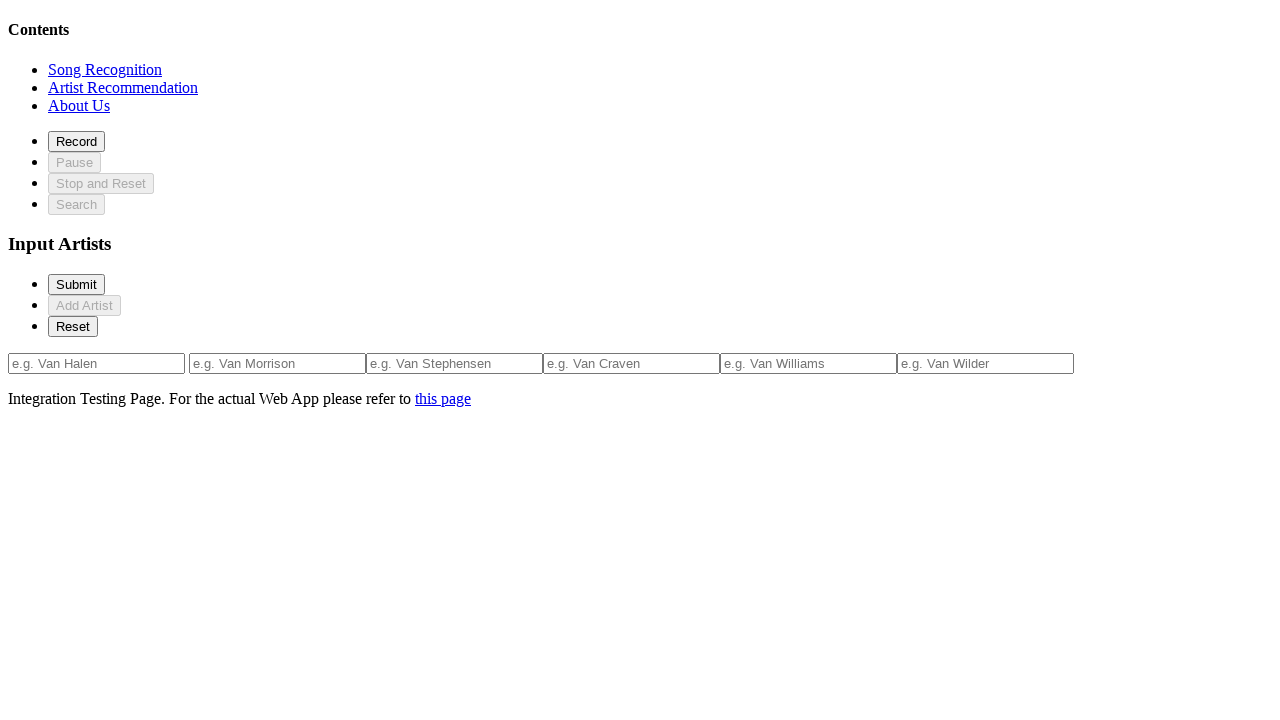

Artist input field 2 loaded
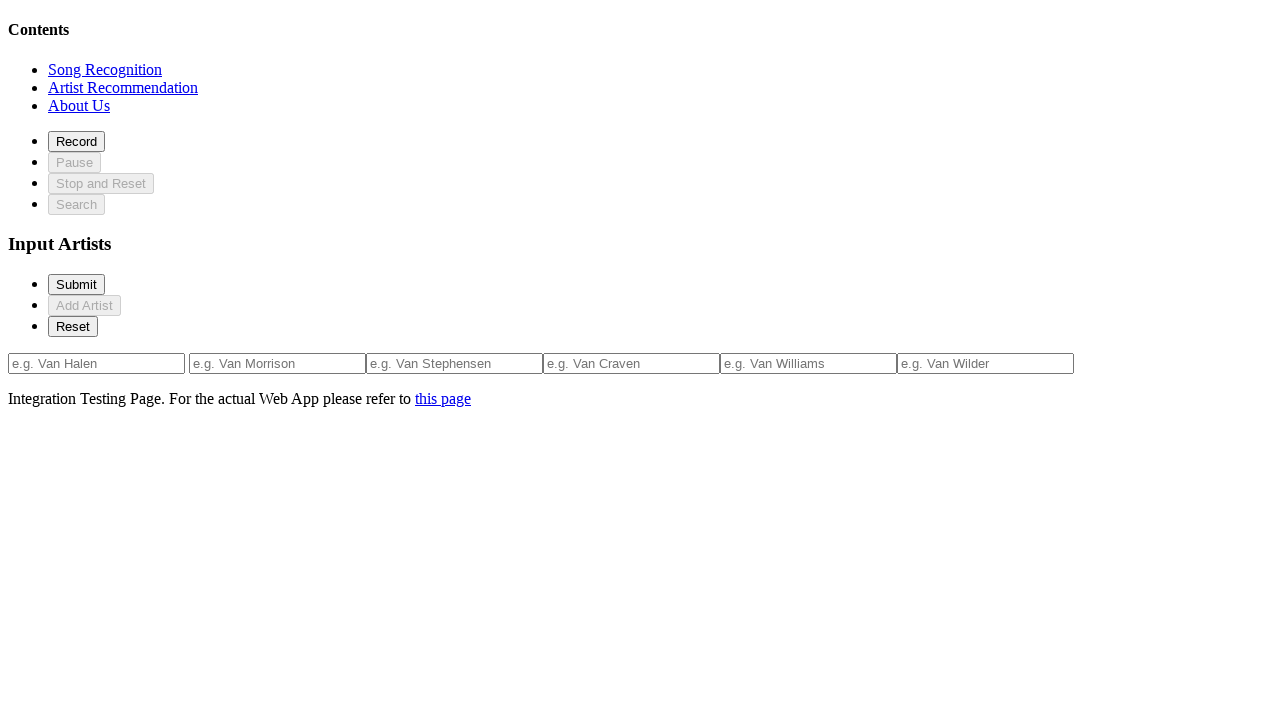

Artist input field 3 loaded
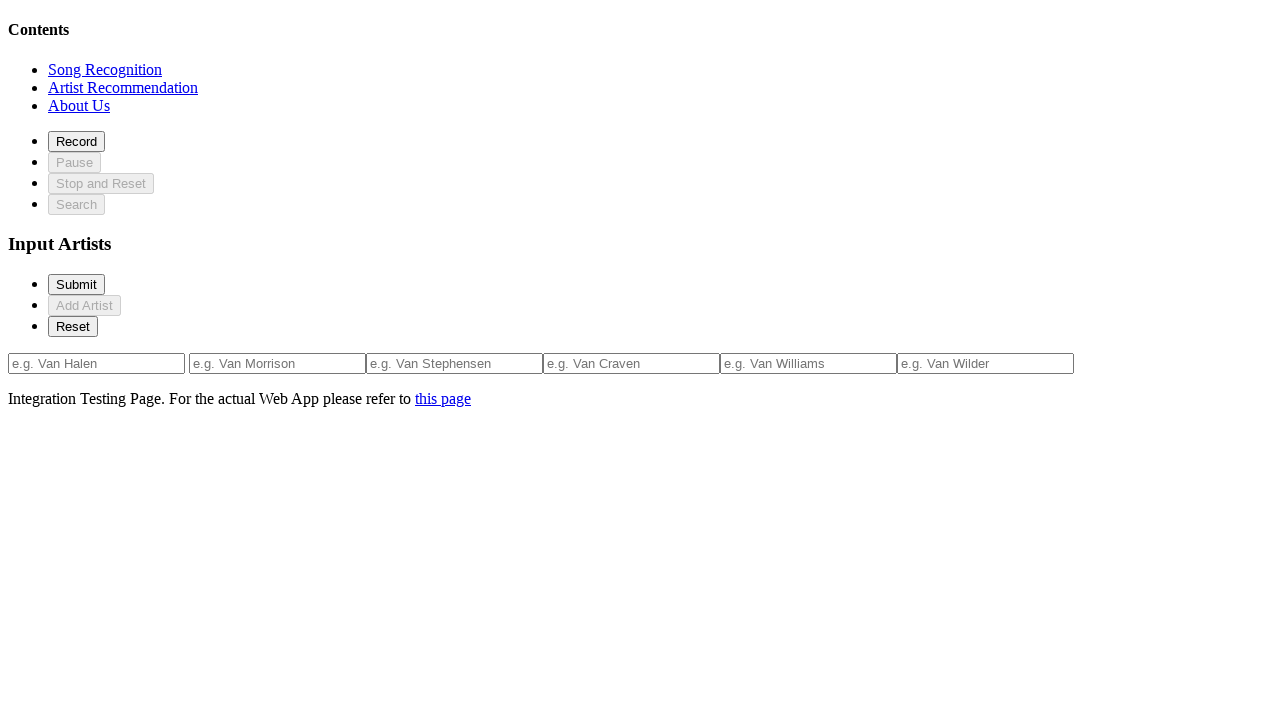

Artist input field 4 loaded
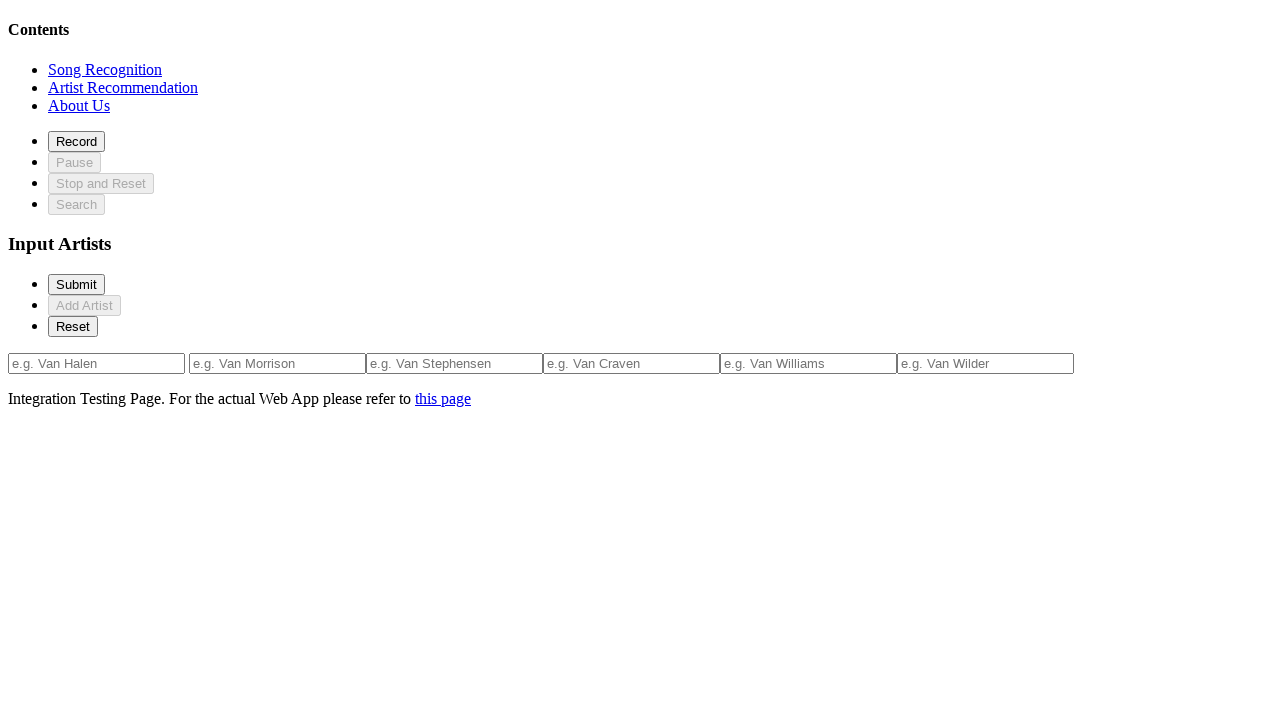

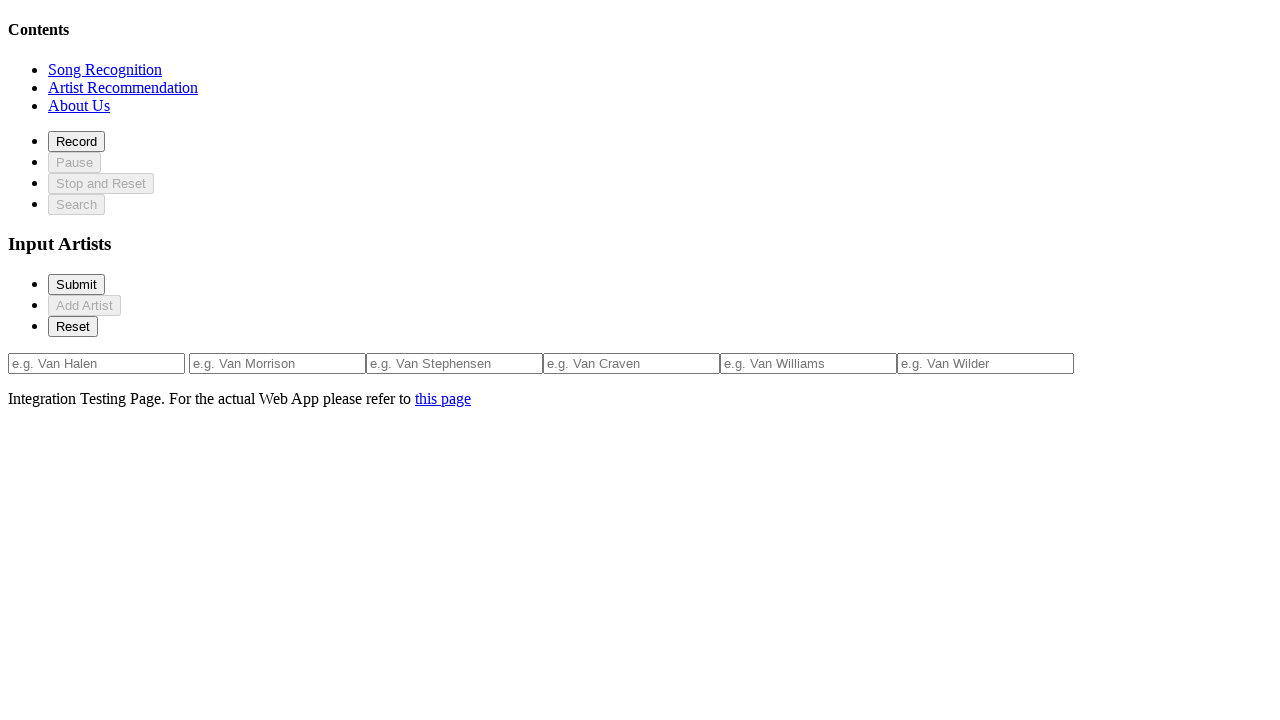